Tests that pressing Escape cancels edits and restores original text

Starting URL: https://demo.playwright.dev/todomvc

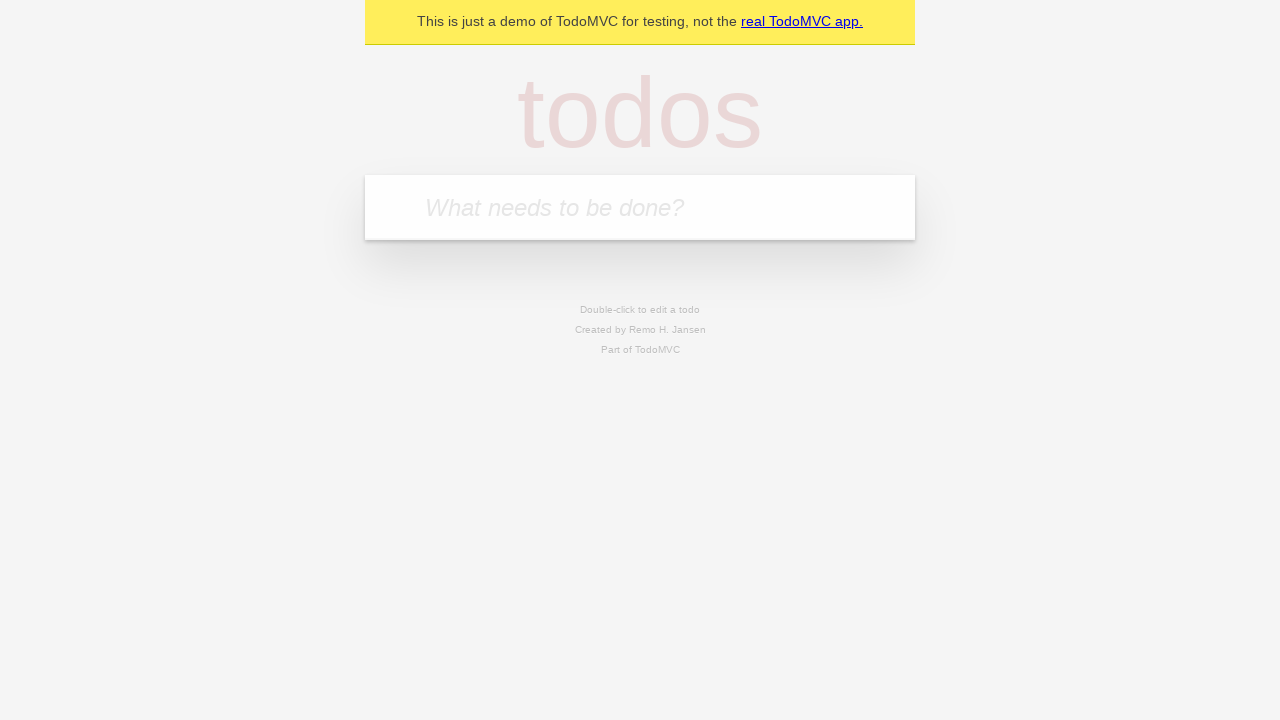

Filled first todo input with 'buy some cheese' on internal:attr=[placeholder="What needs to be done?"i]
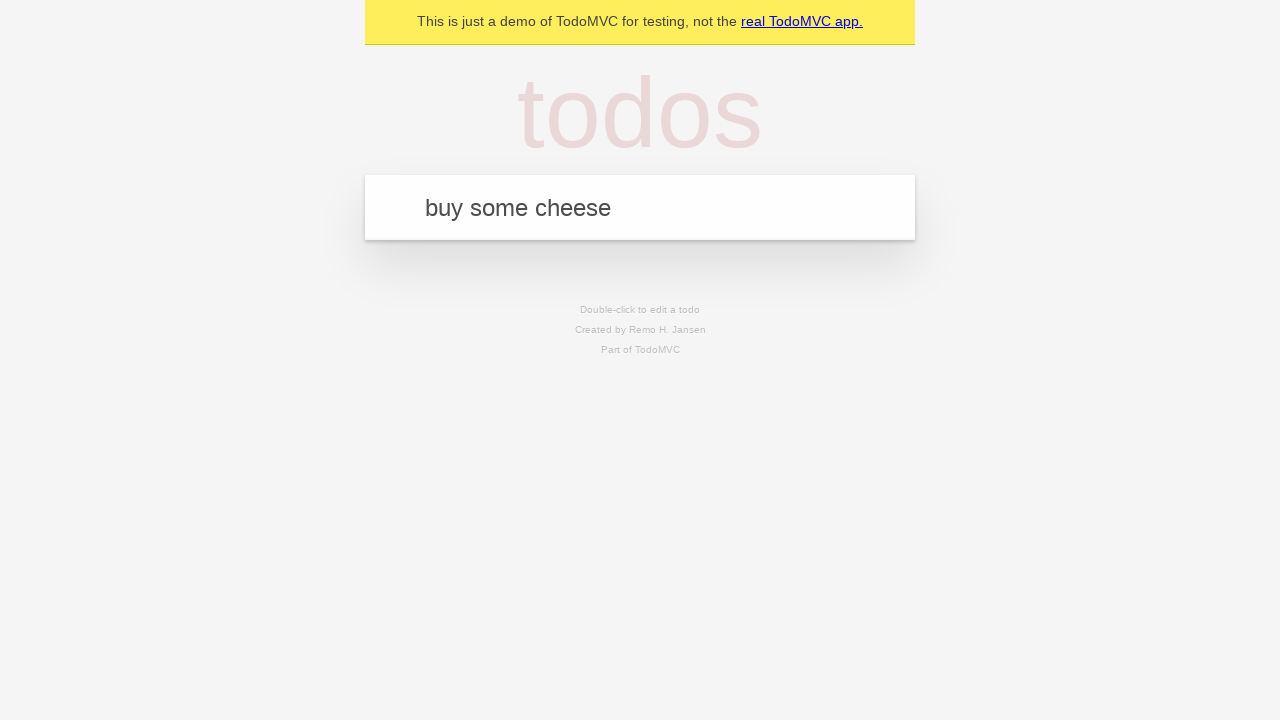

Pressed Enter to create first todo item on internal:attr=[placeholder="What needs to be done?"i]
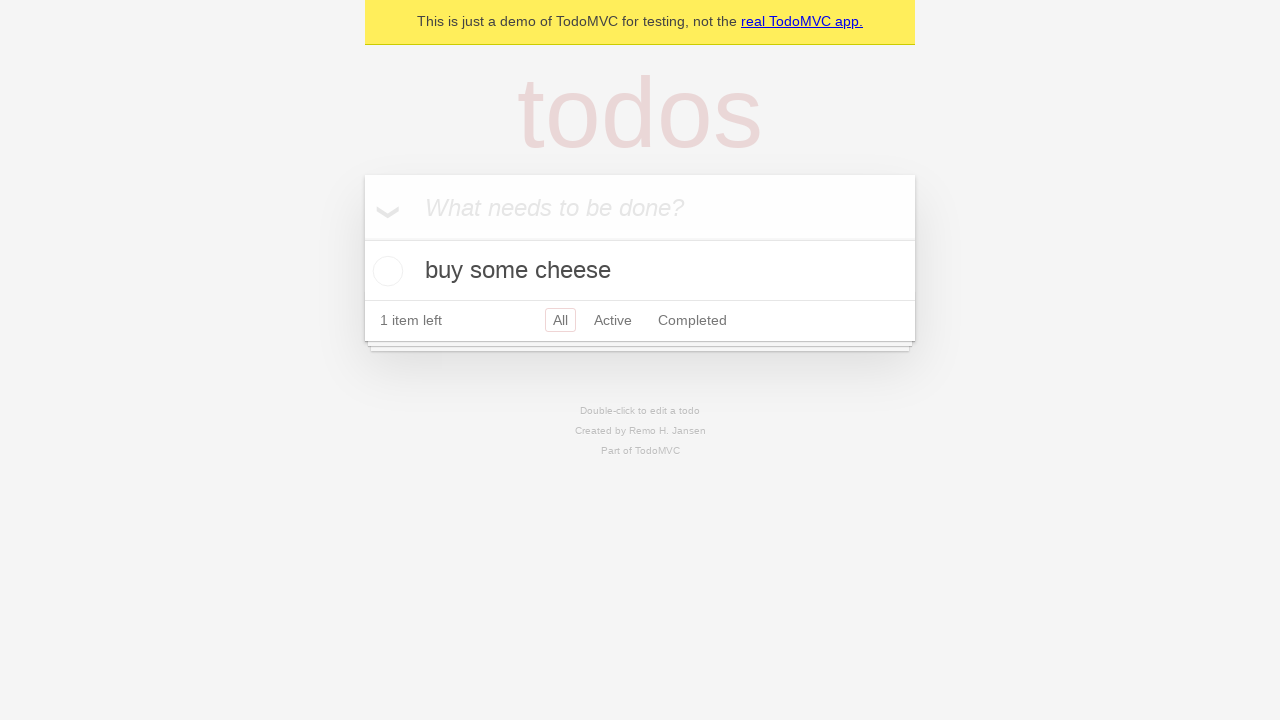

Filled second todo input with 'feed the cat' on internal:attr=[placeholder="What needs to be done?"i]
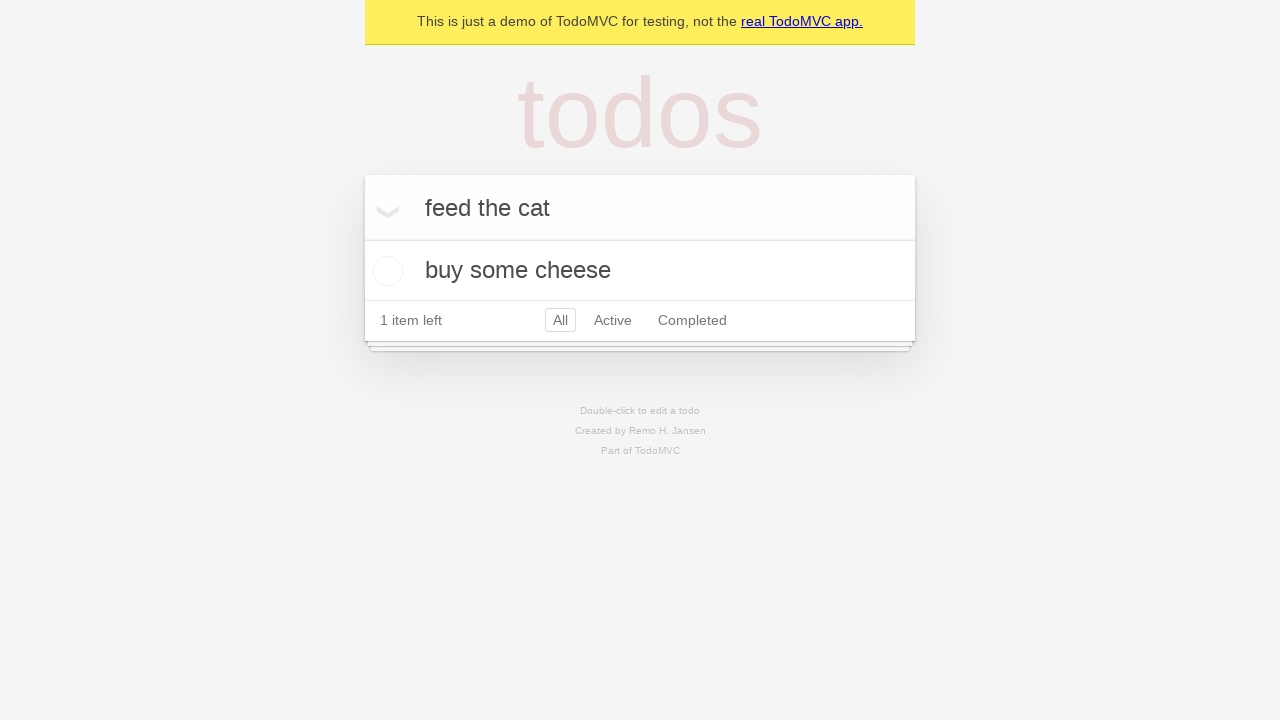

Pressed Enter to create second todo item on internal:attr=[placeholder="What needs to be done?"i]
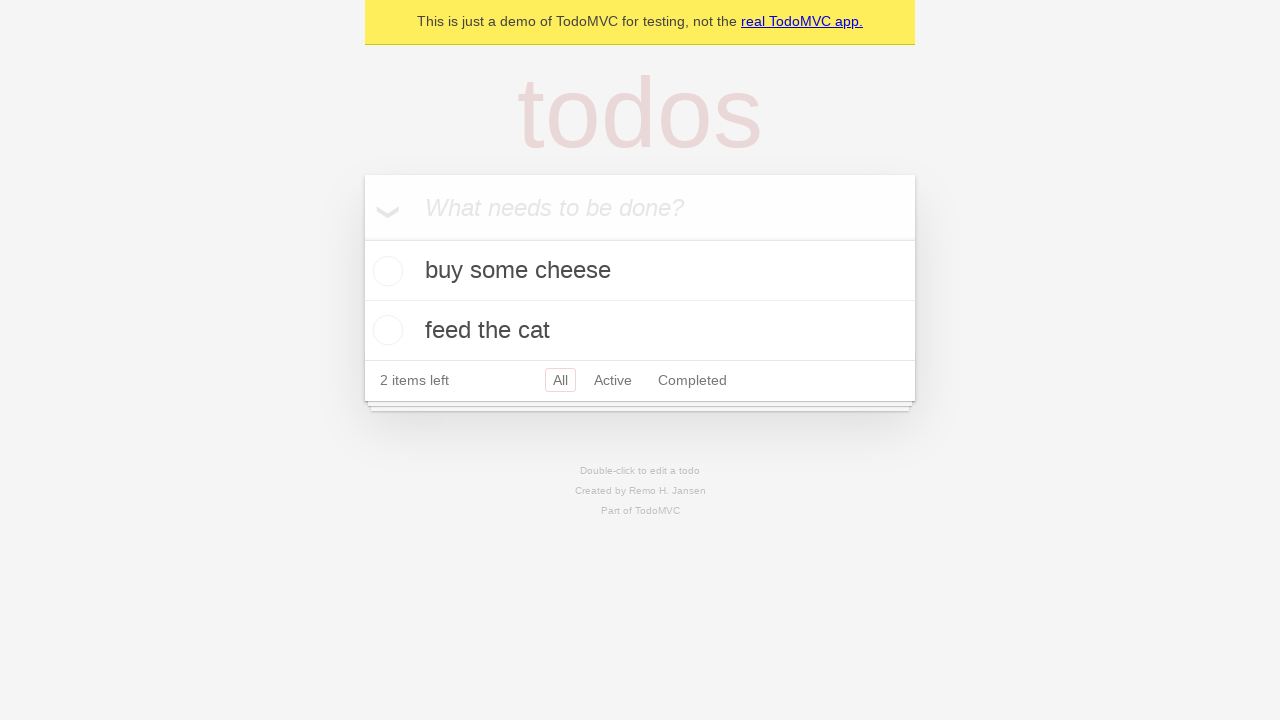

Filled third todo input with 'book a doctors appointment' on internal:attr=[placeholder="What needs to be done?"i]
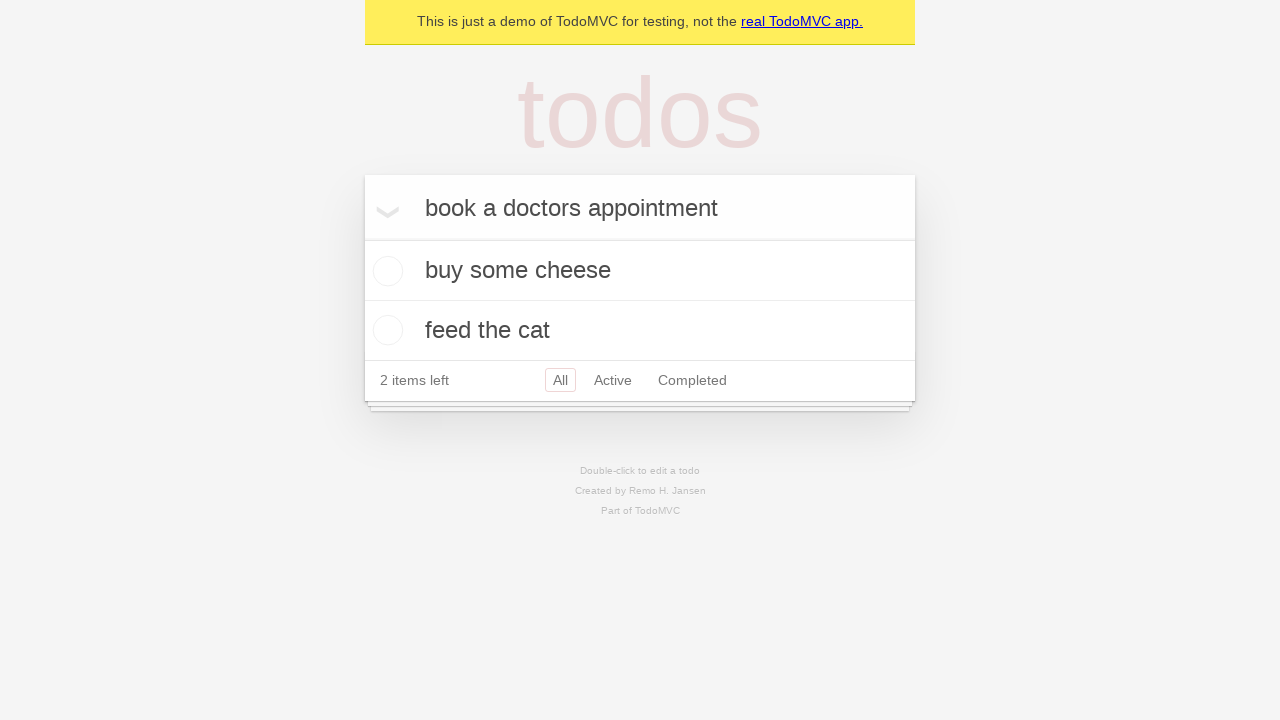

Pressed Enter to create third todo item on internal:attr=[placeholder="What needs to be done?"i]
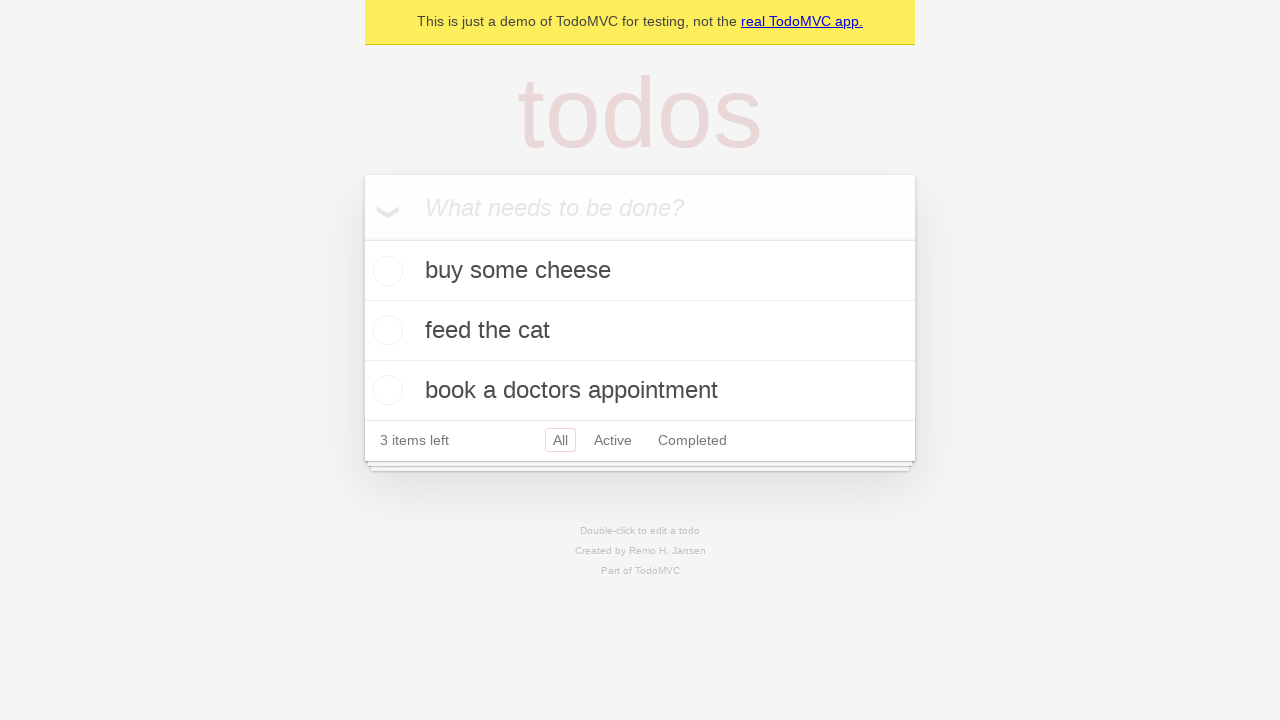

Double-clicked second todo item to enter edit mode at (640, 331) on internal:testid=[data-testid="todo-item"s] >> nth=1
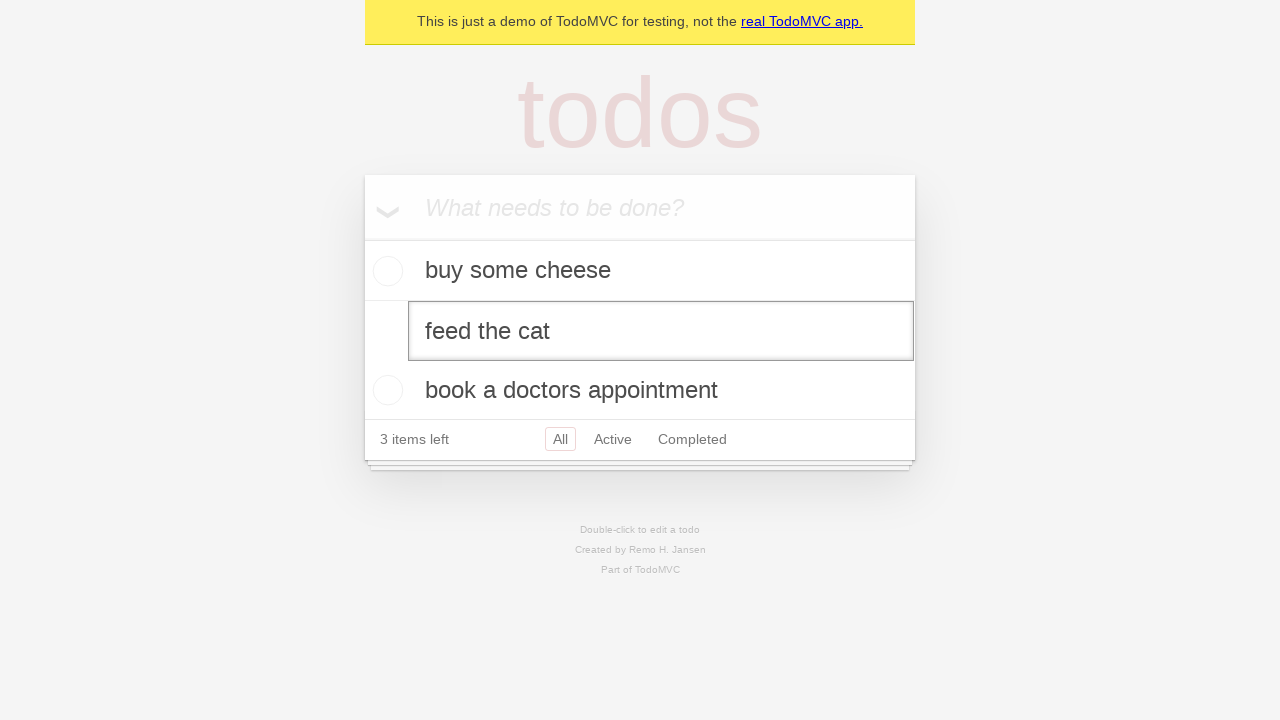

Changed todo text in edit field to 'buy some sausages' on internal:testid=[data-testid="todo-item"s] >> nth=1 >> internal:role=textbox[nam
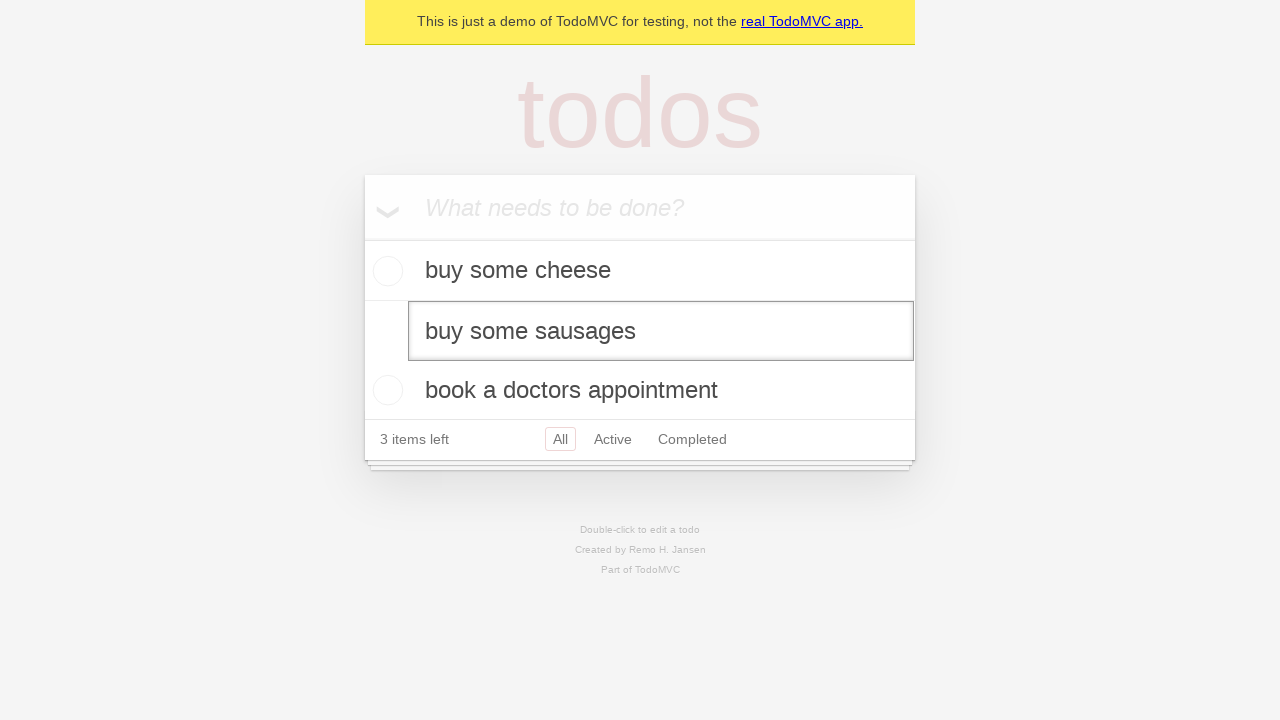

Pressed Escape to cancel edit and restore original text on internal:testid=[data-testid="todo-item"s] >> nth=1 >> internal:role=textbox[nam
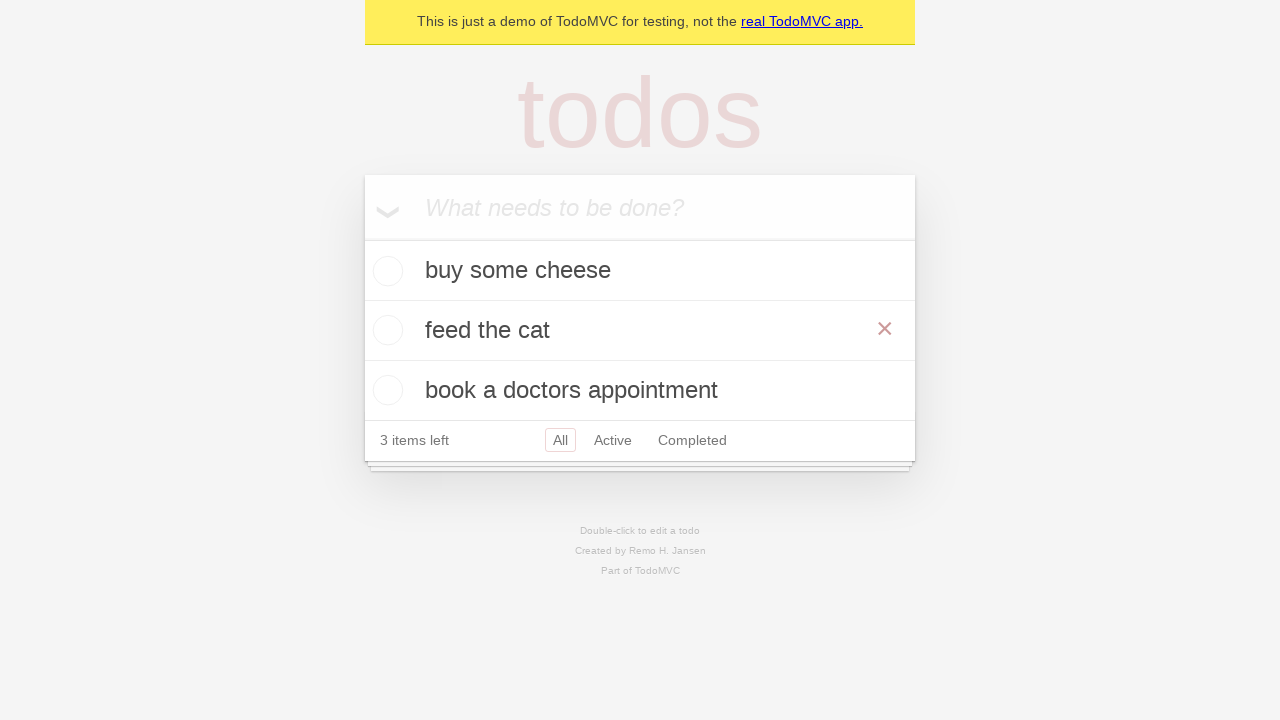

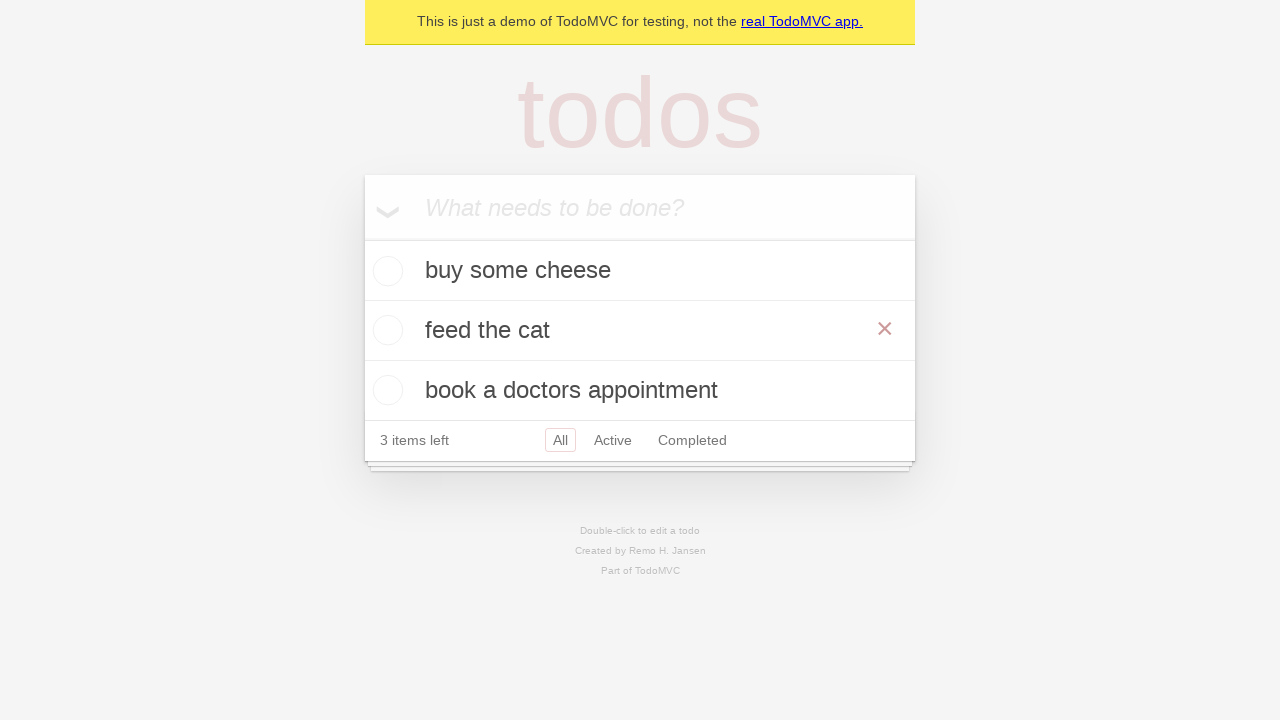